Tests multiple file upload functionality on a demo page by uploading multiple files to a file input and verifying the uploaded file names are displayed in a list.

Starting URL: https://davidwalsh.name/demo/multiple-file-upload.php

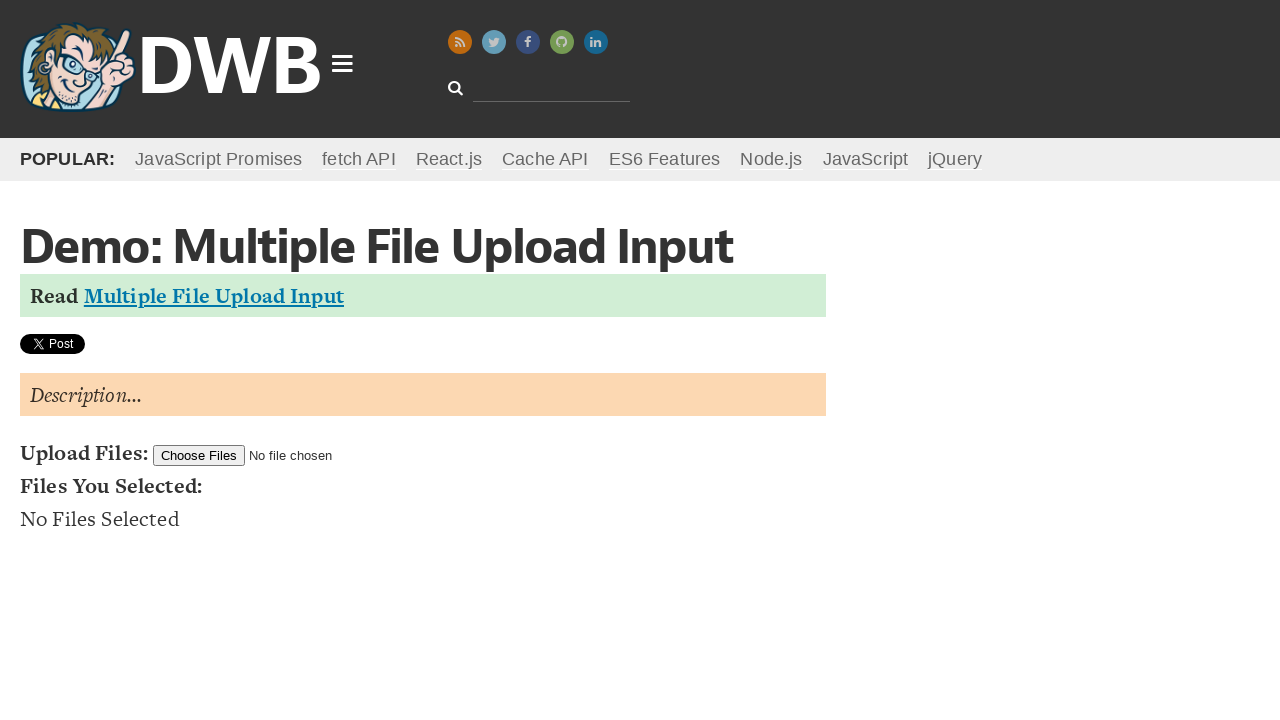

Created three temporary test files for upload
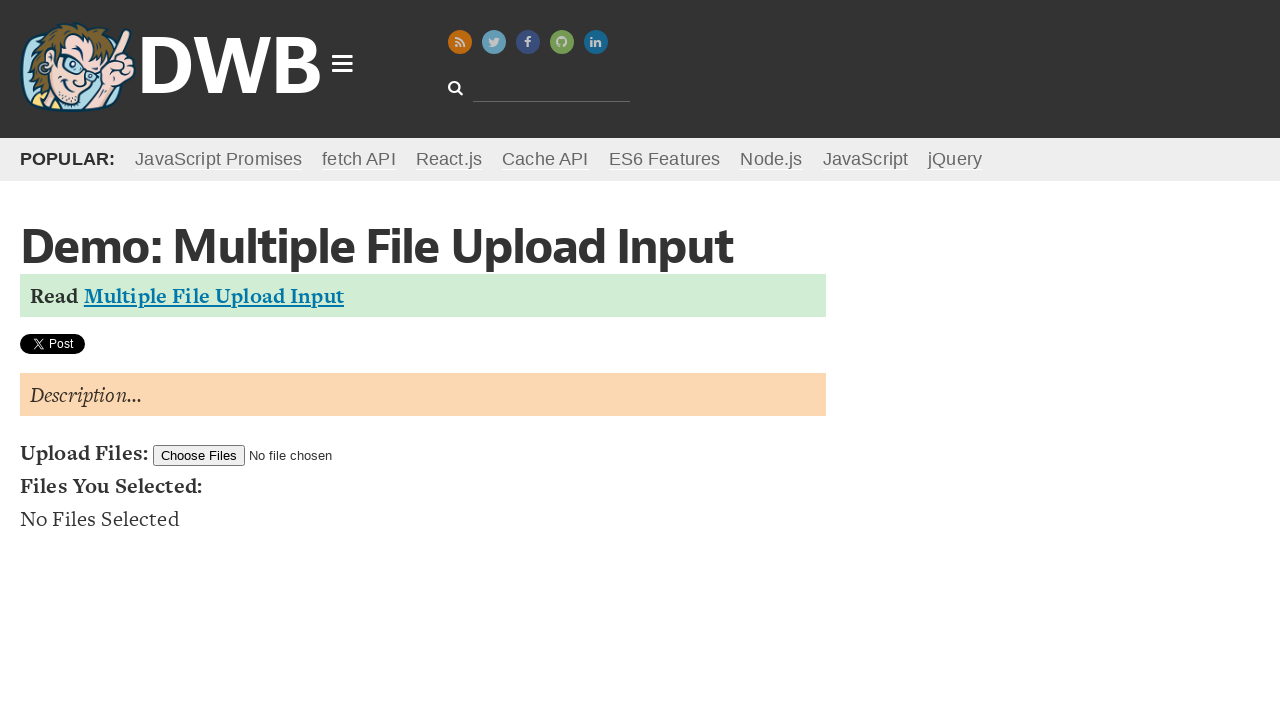

Uploaded three files (testfile1.txt, testfile2.txt, testfile3.txt) to the file input
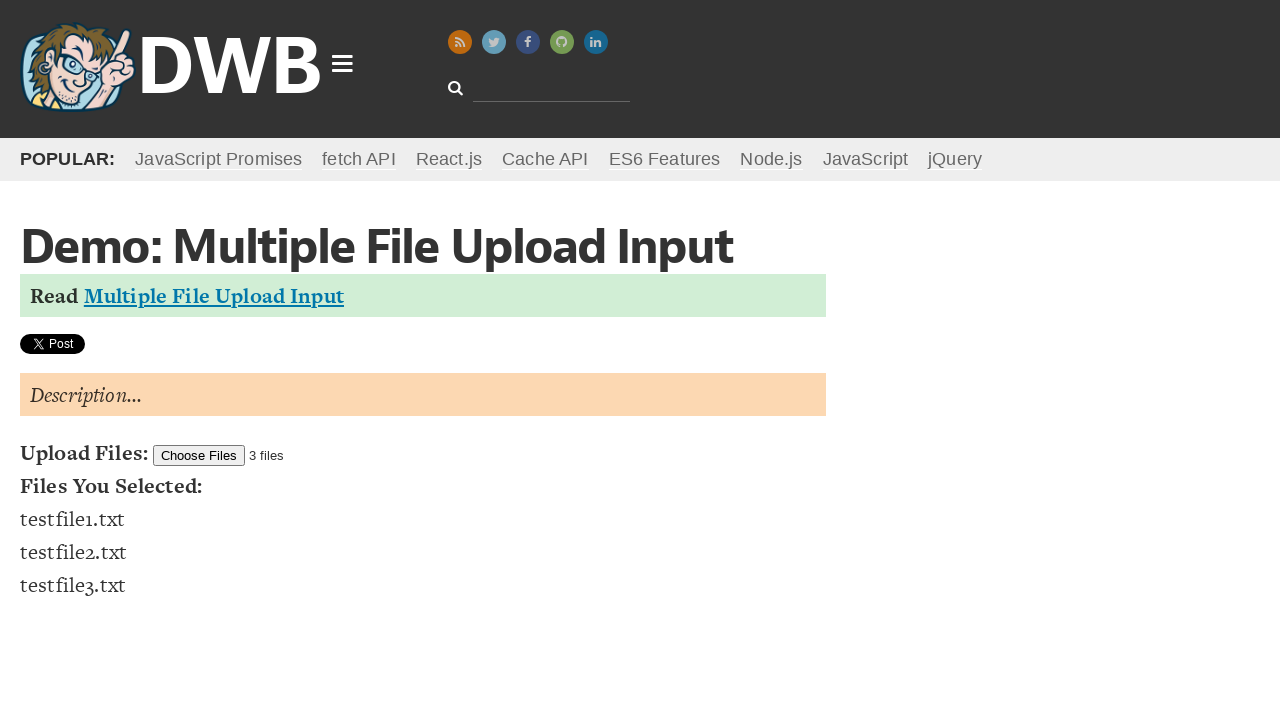

Waited for file list to be populated with uploaded files
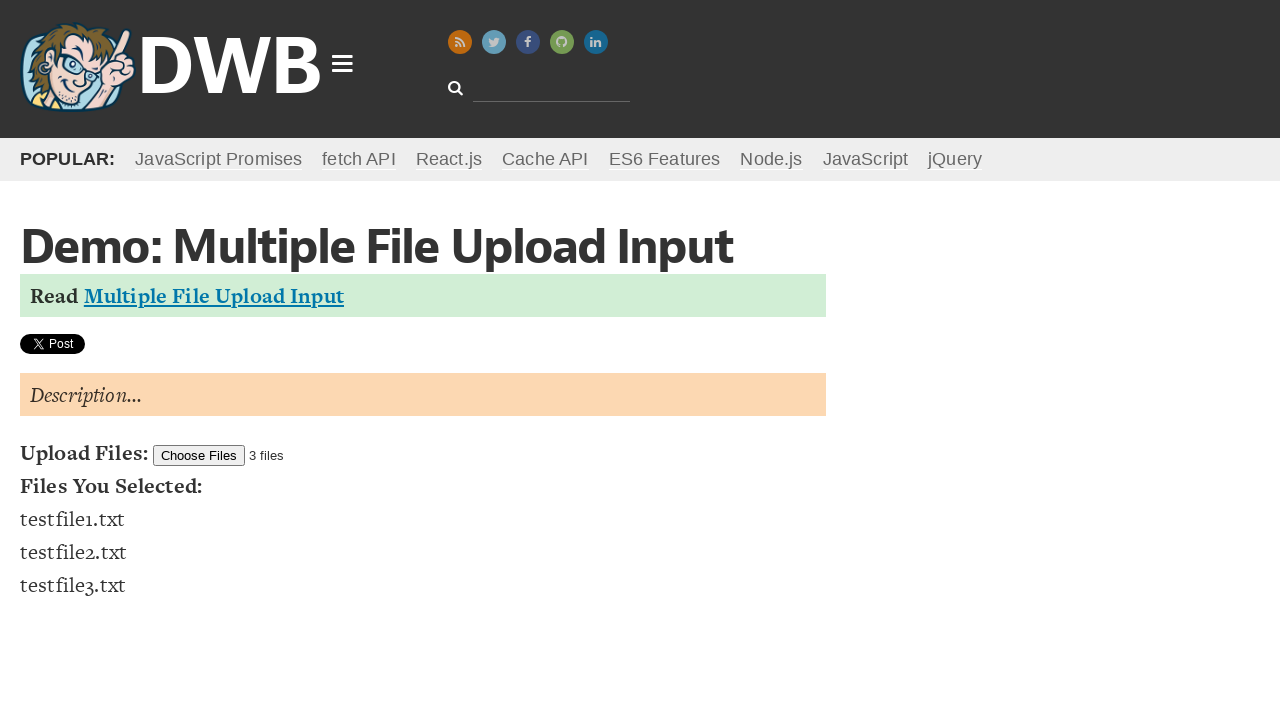

Verified that 3 uploaded files are displayed in the list
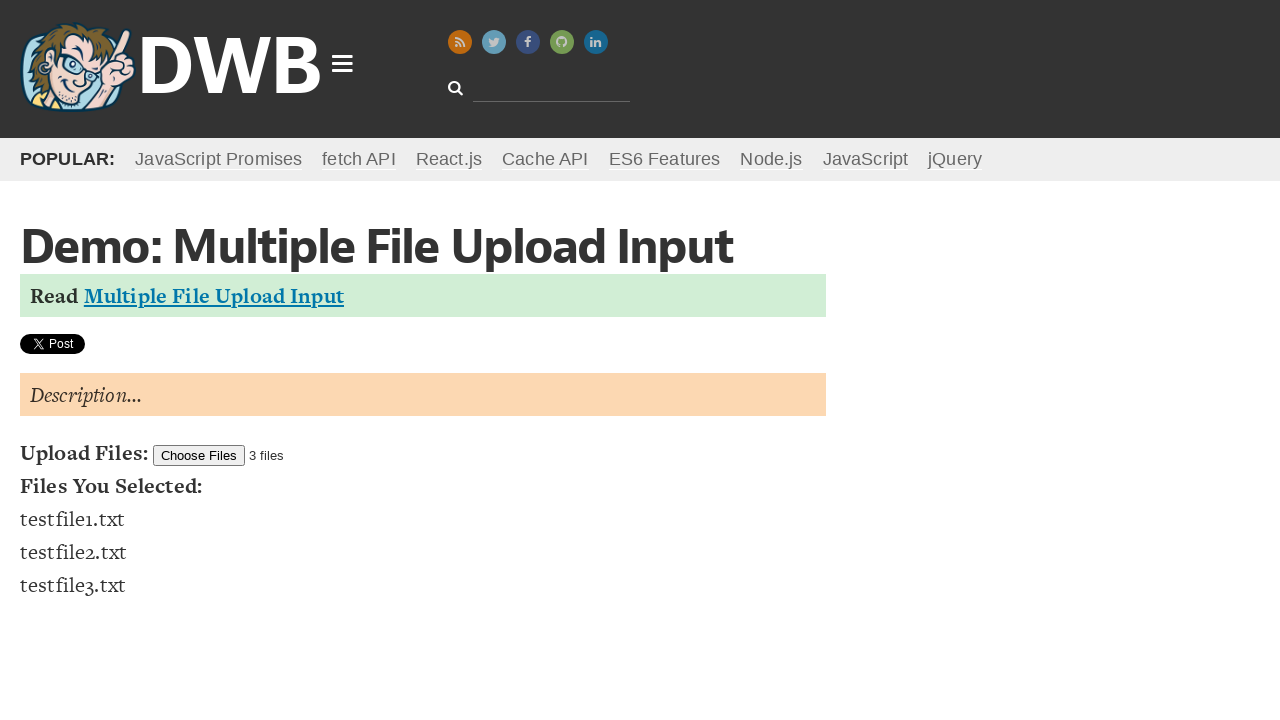

Cleaned up temporary test files
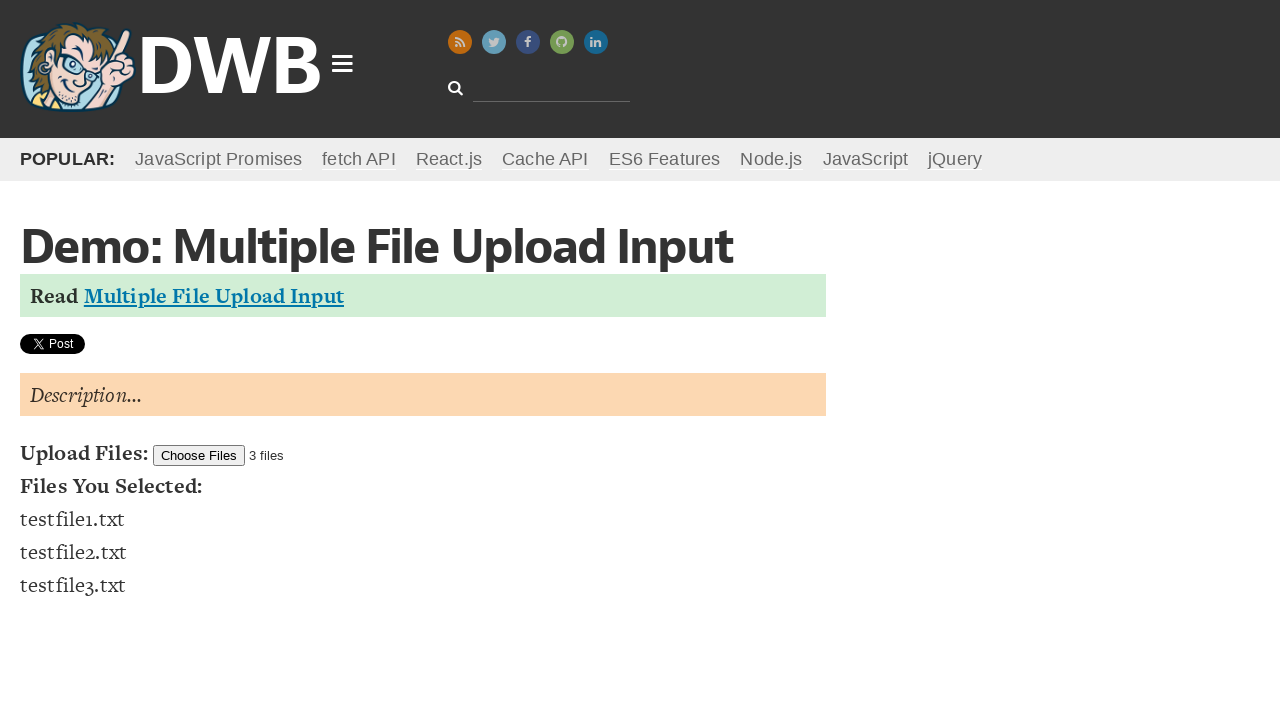

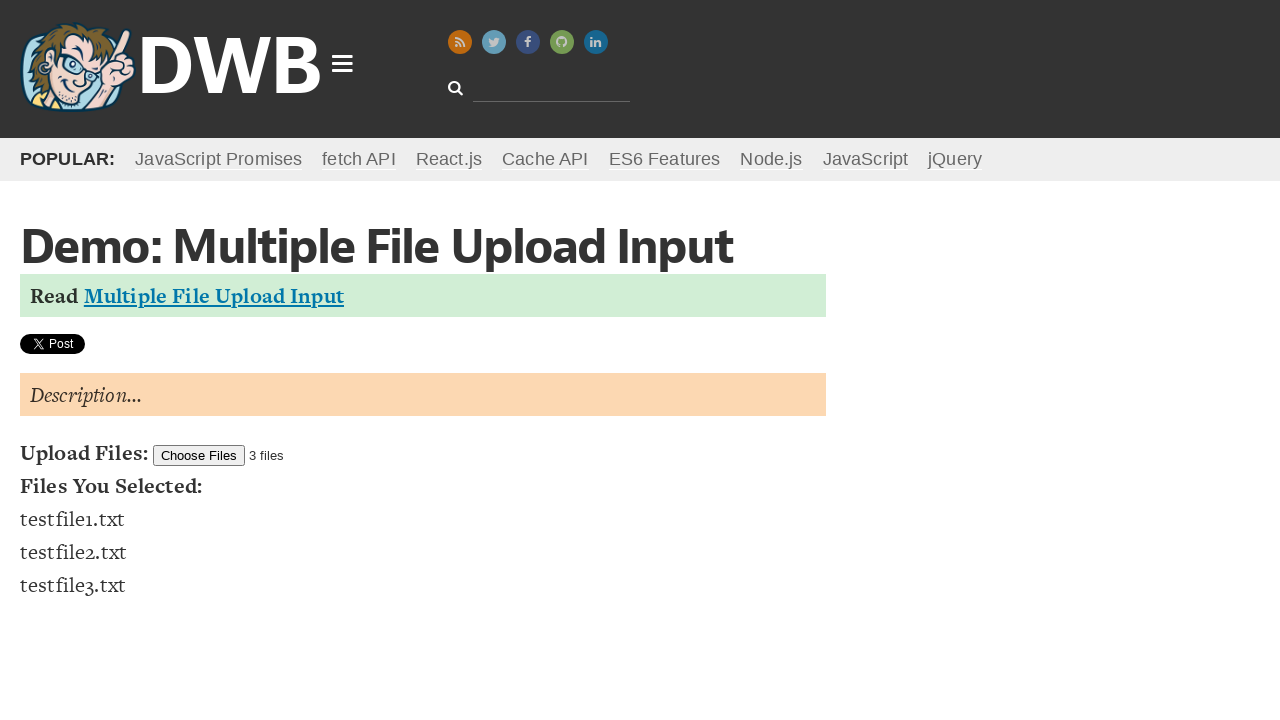